Navigates to MLCalc website, performs scrolling actions up and down the page, then clicks on the Mortgage Rates link

Starting URL: https://www.mlcalc.com

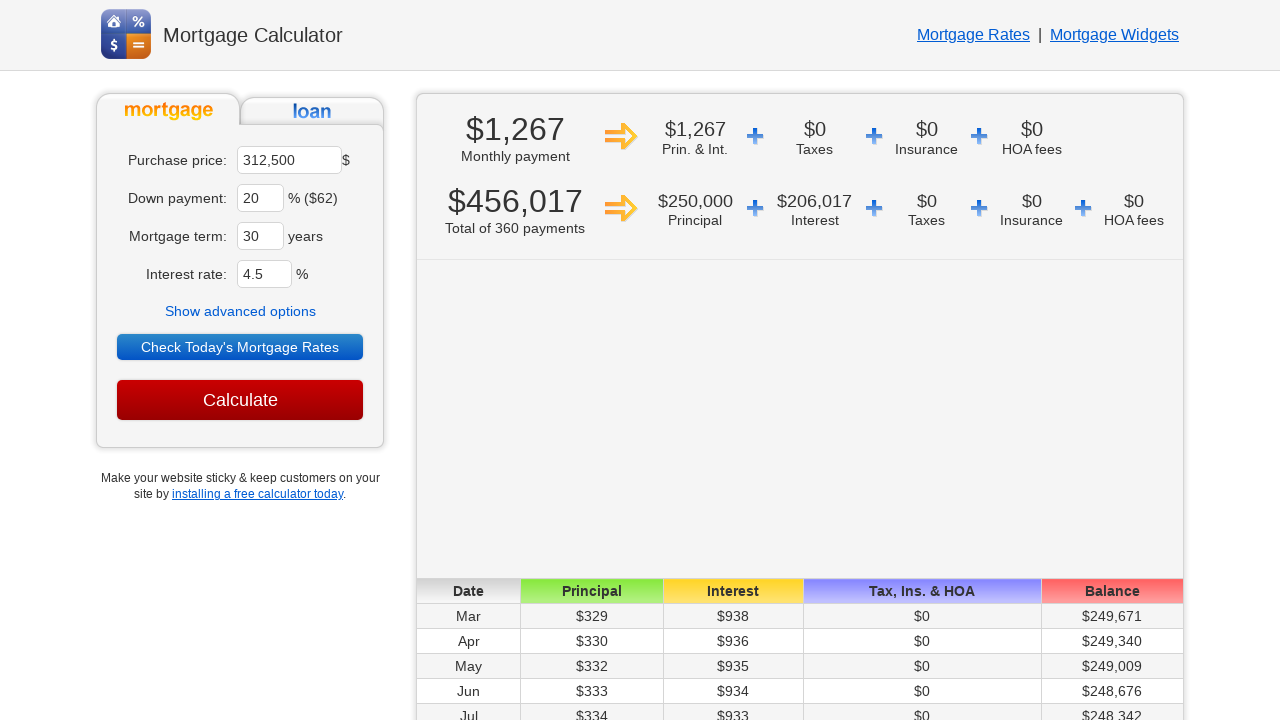

Scrolled down to bottom of page
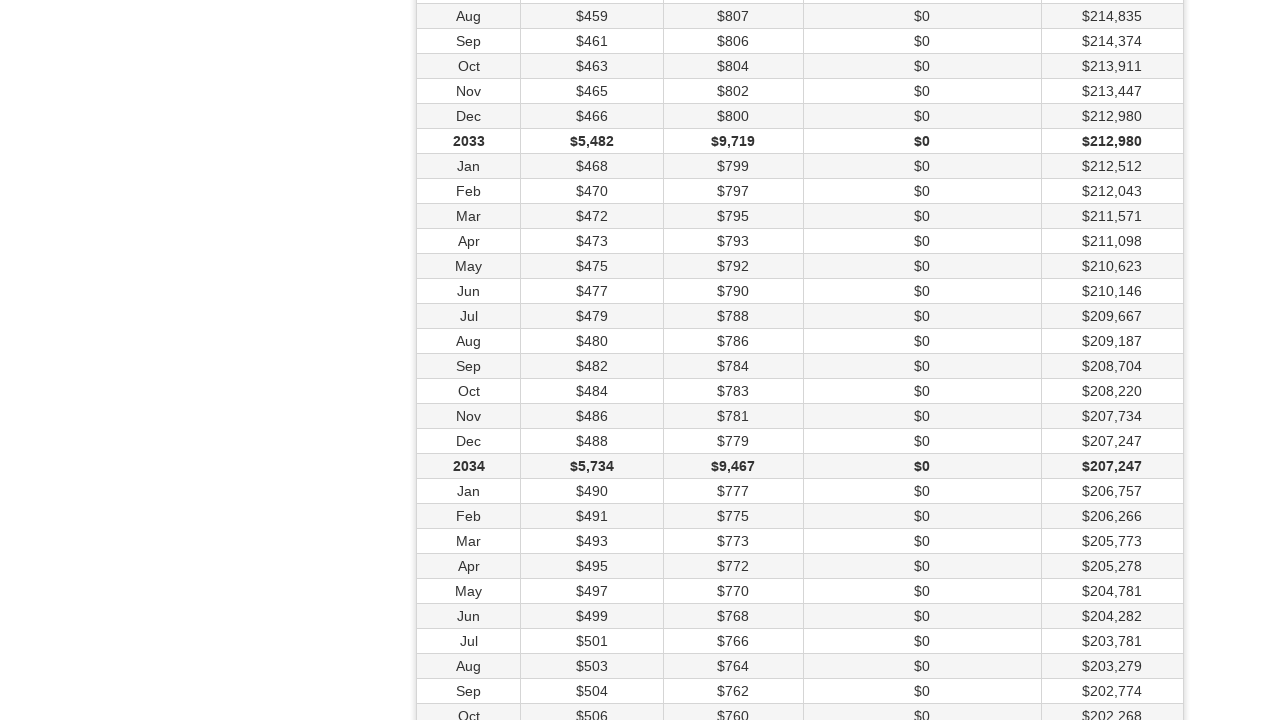

Waited 2 seconds
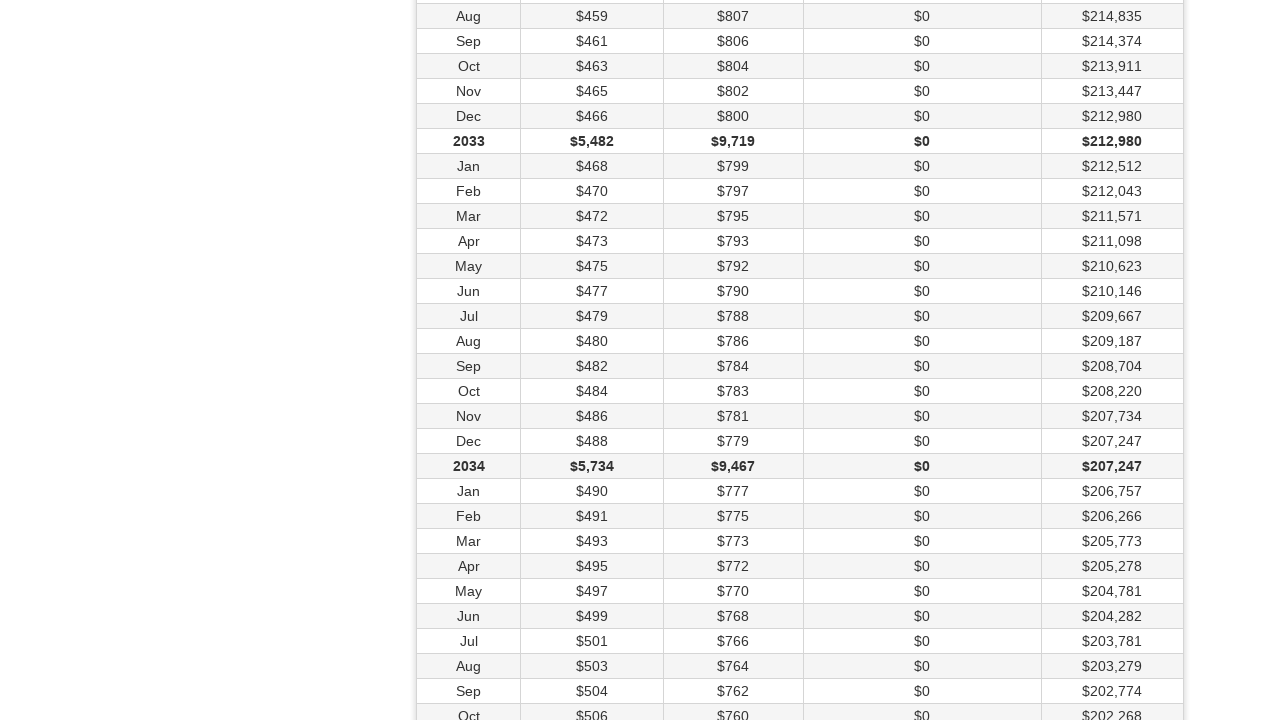

Scrolled back to top of page
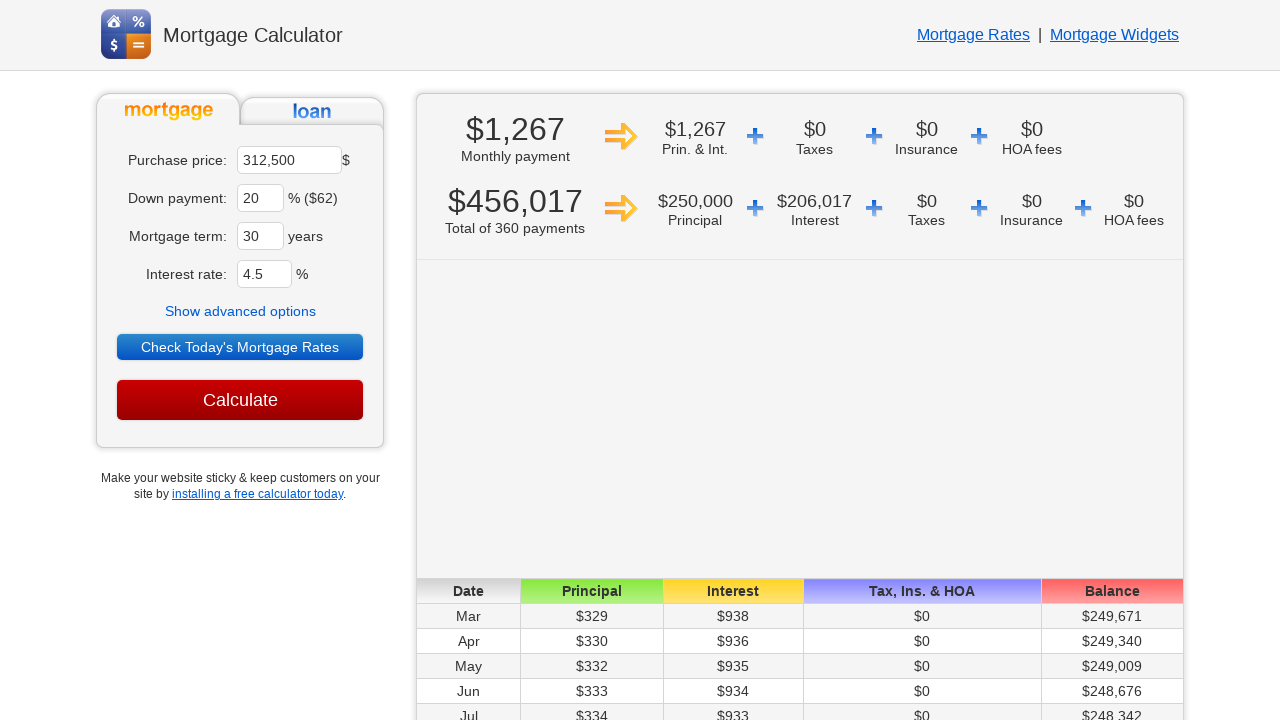

Waited 1.5 seconds
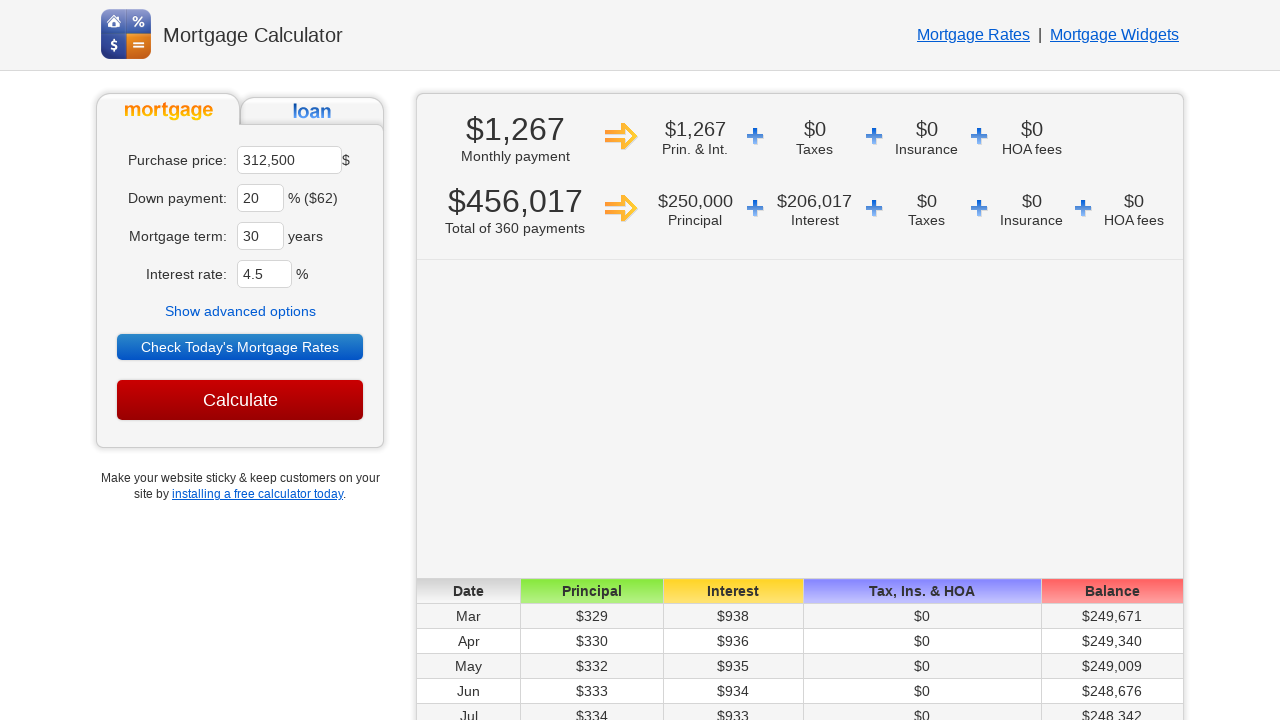

Scrolled down again to bottom of page
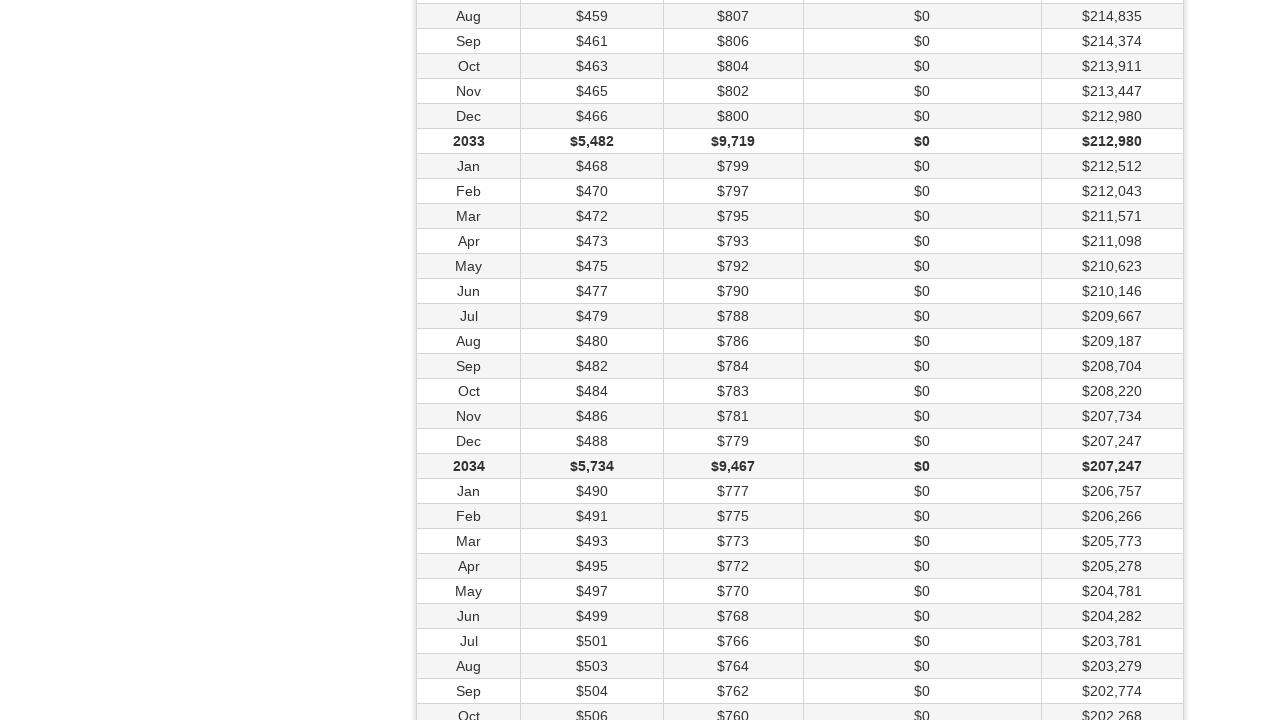

Clicked on the second 'Mortgage Rates' link at (849, 360) on a:has-text('Mortgage Rates') >> nth=1
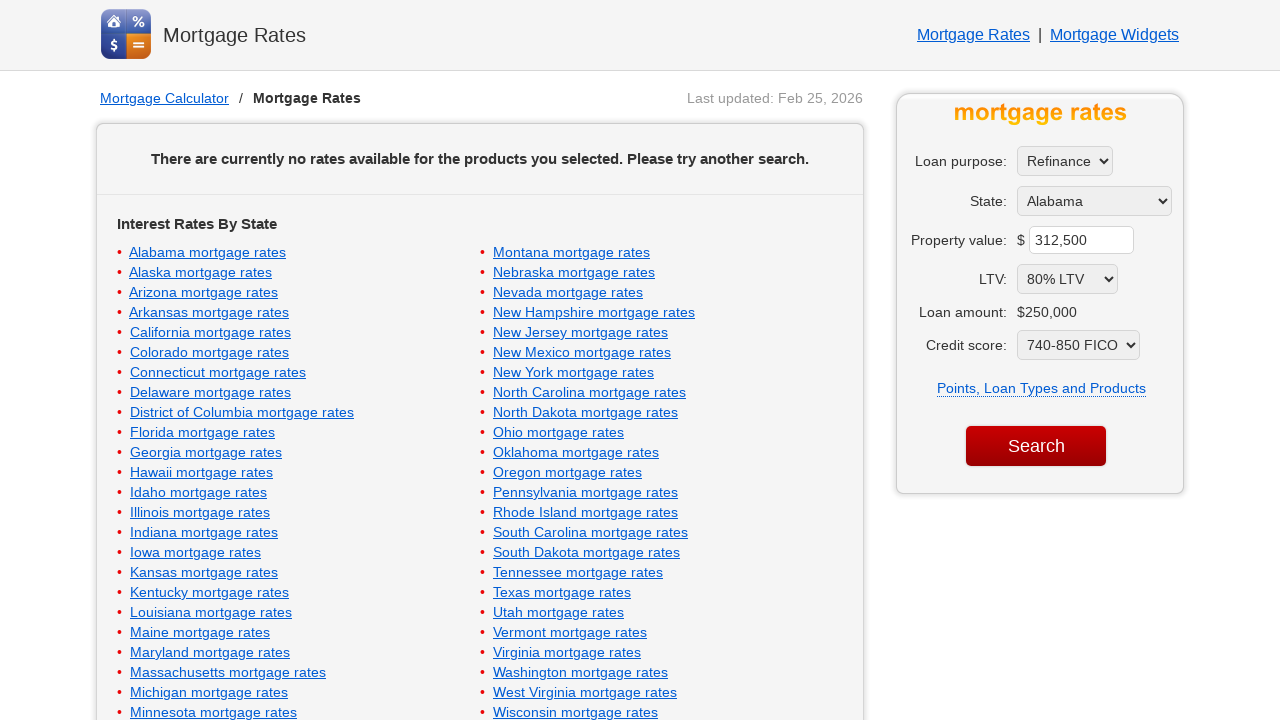

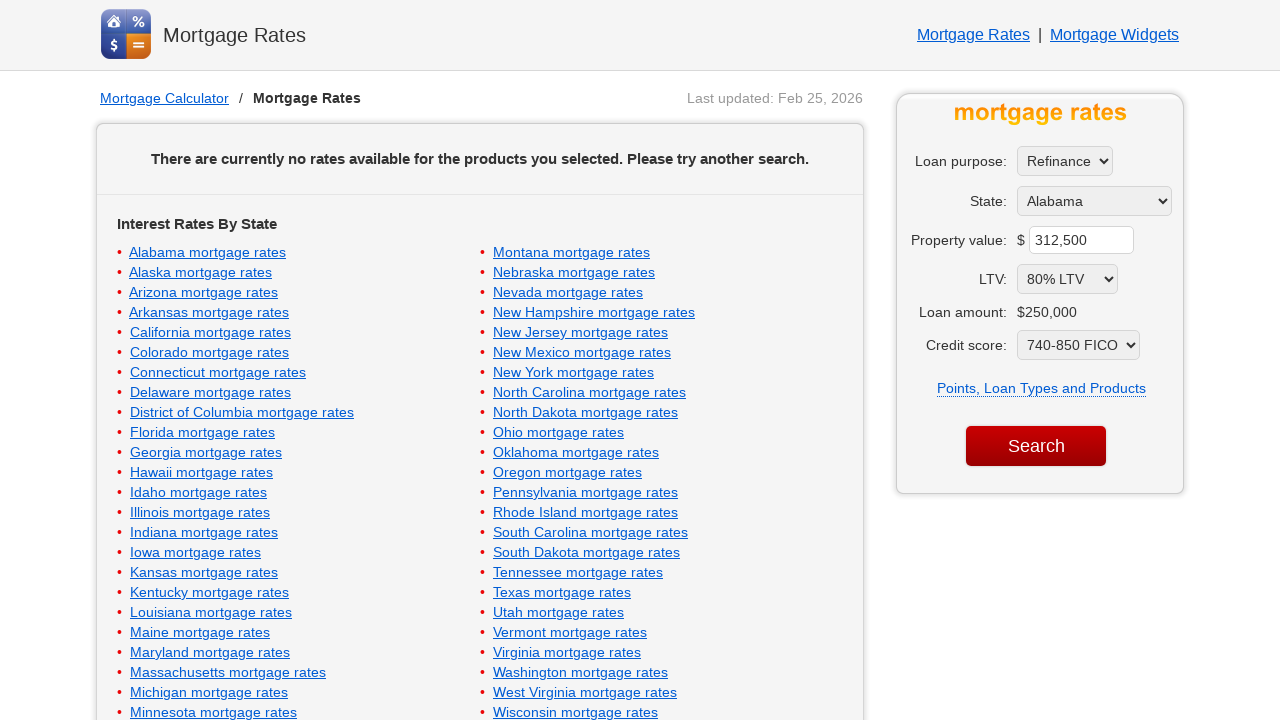